Tests handling of child browser windows by clicking a button to open a new window, switching to it, performing a search, closing it, and returning to the main window.

Starting URL: https://skpatro.github.io/demo/links/

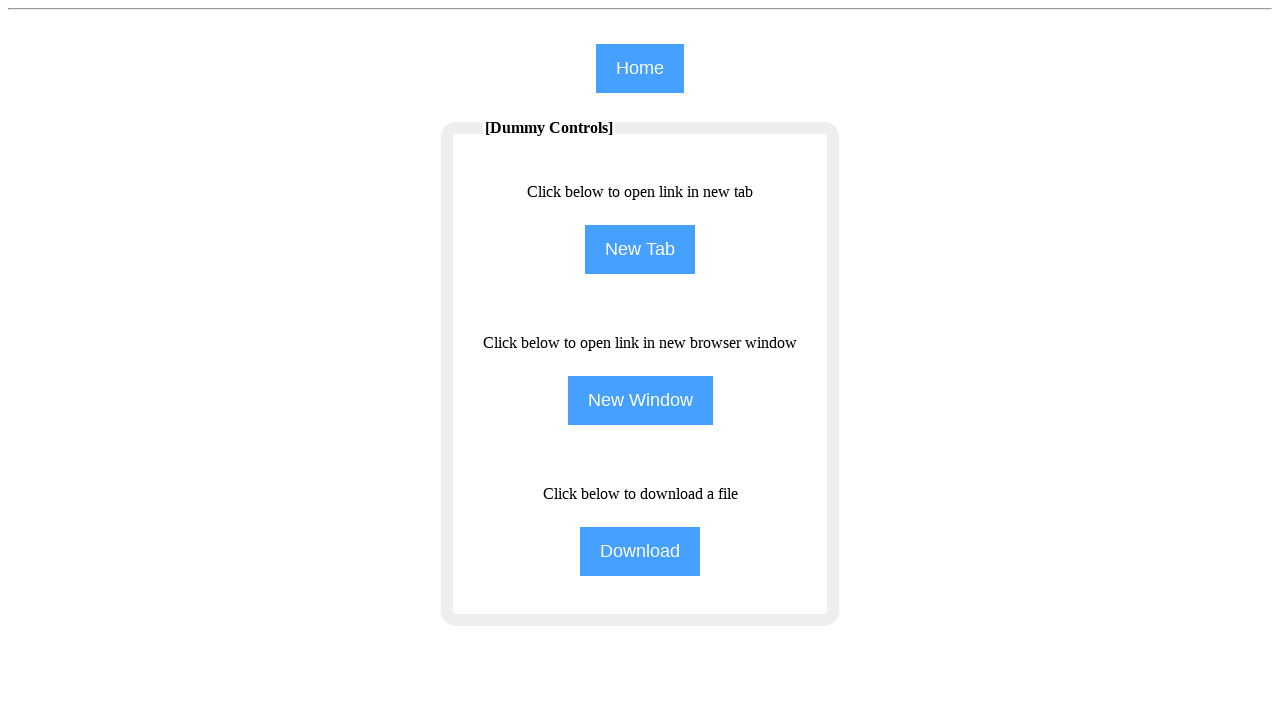

Clicked NewWindow button to open child browser window at (640, 400) on input[name='NewWindow']
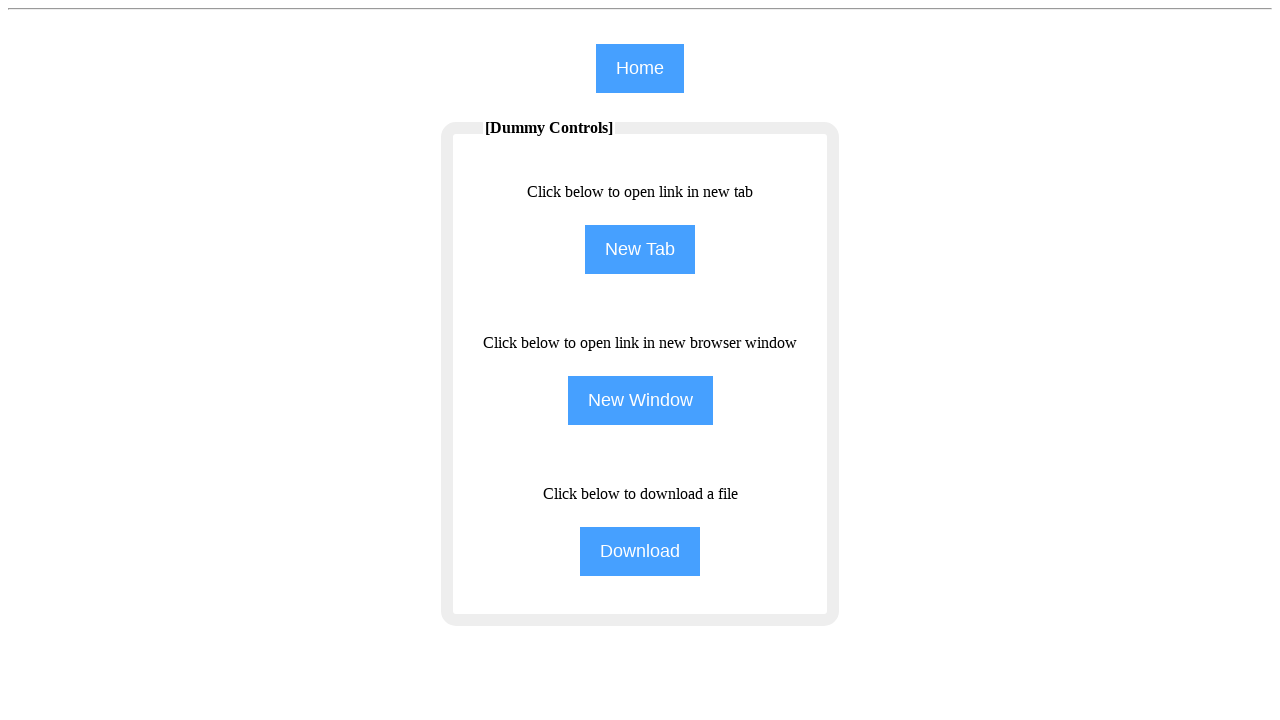

Captured child browser window reference
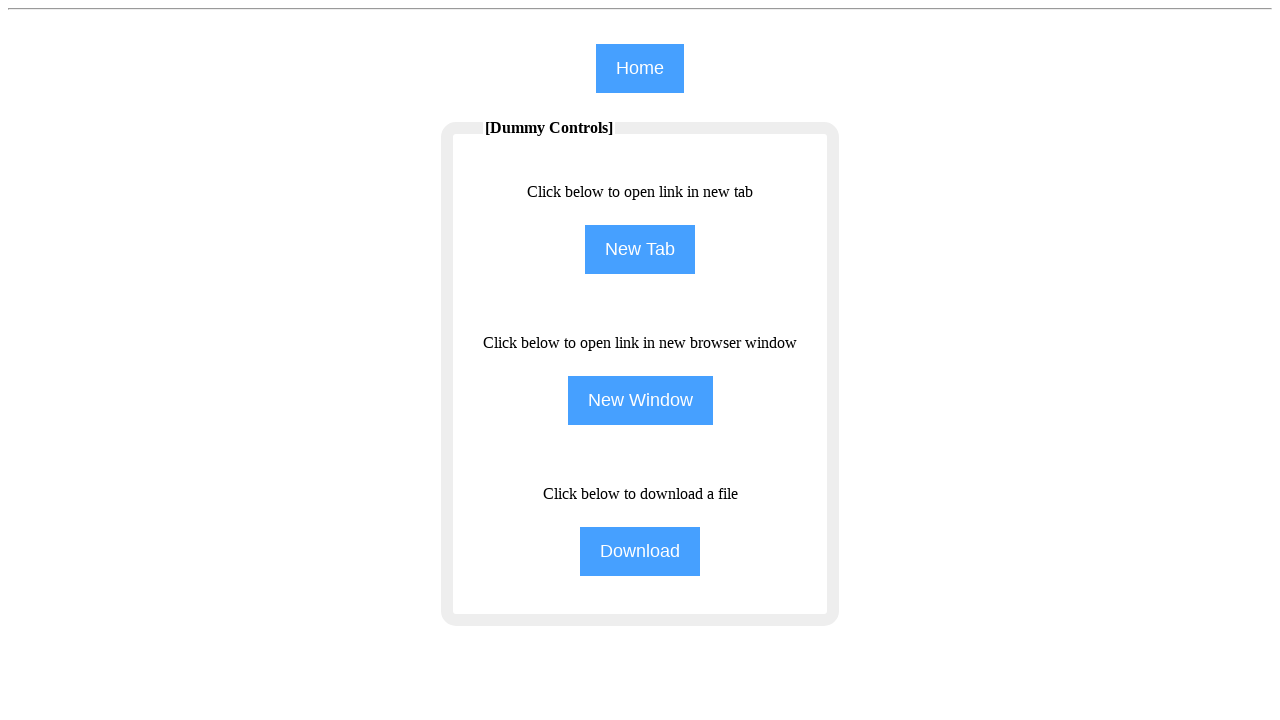

Child page loaded successfully
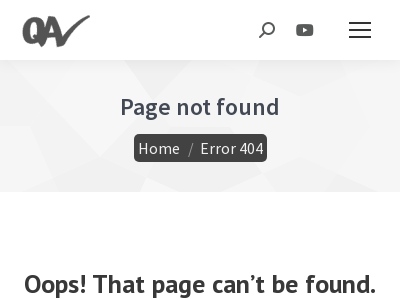

Filled search field with 'Selenium' in child window on input#the7-search
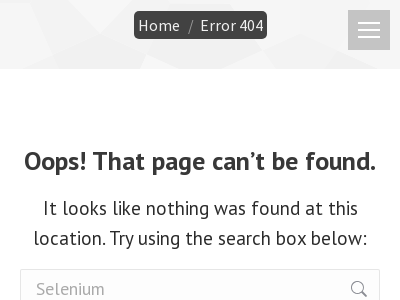

Closed child browser window
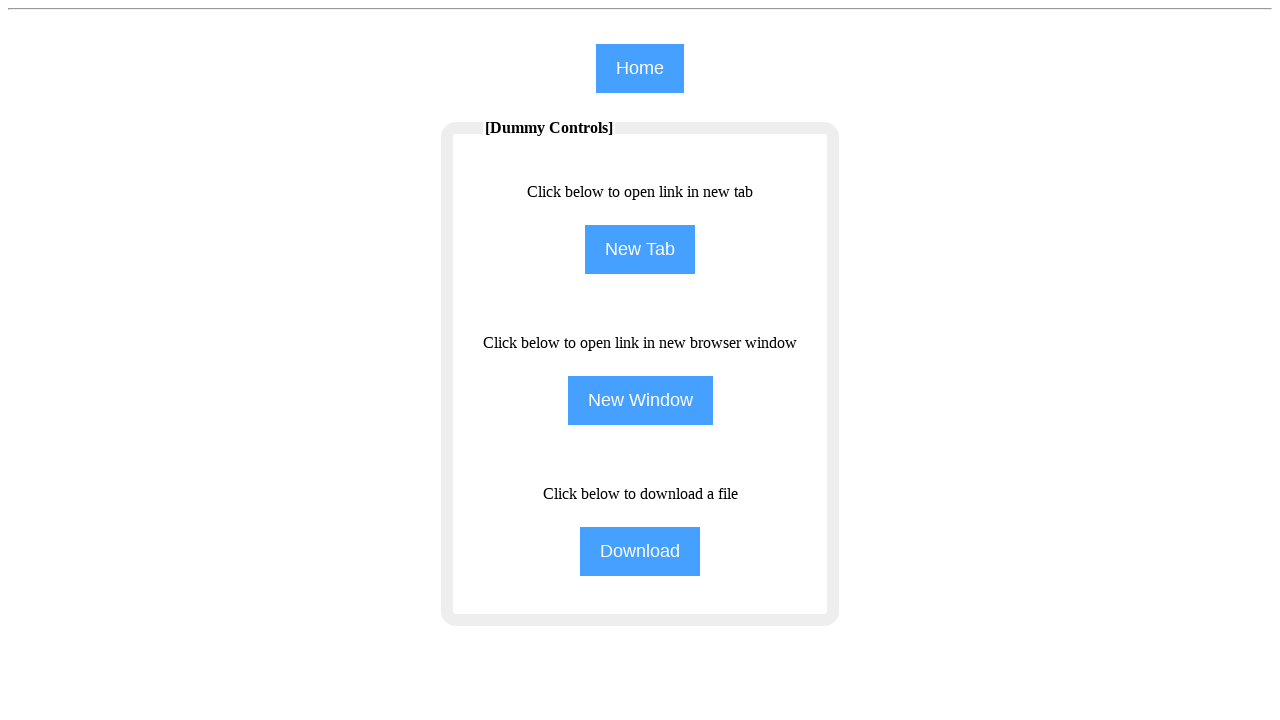

Reloaded main window page
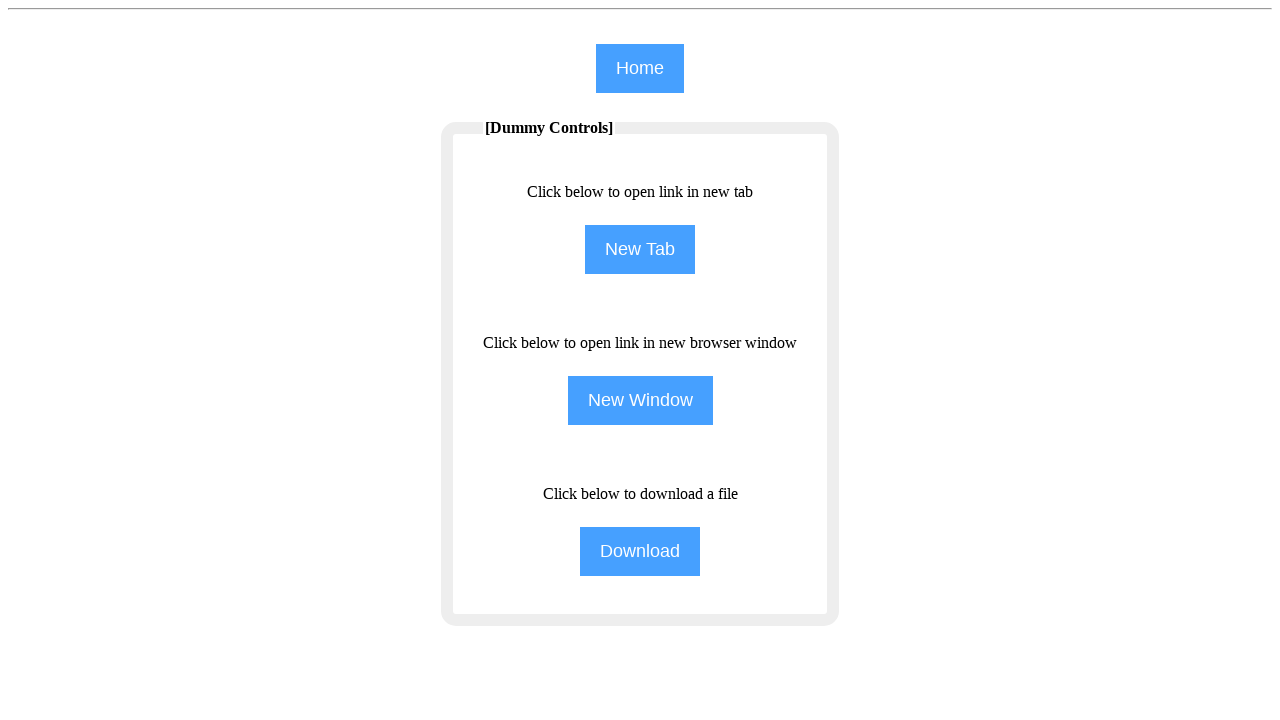

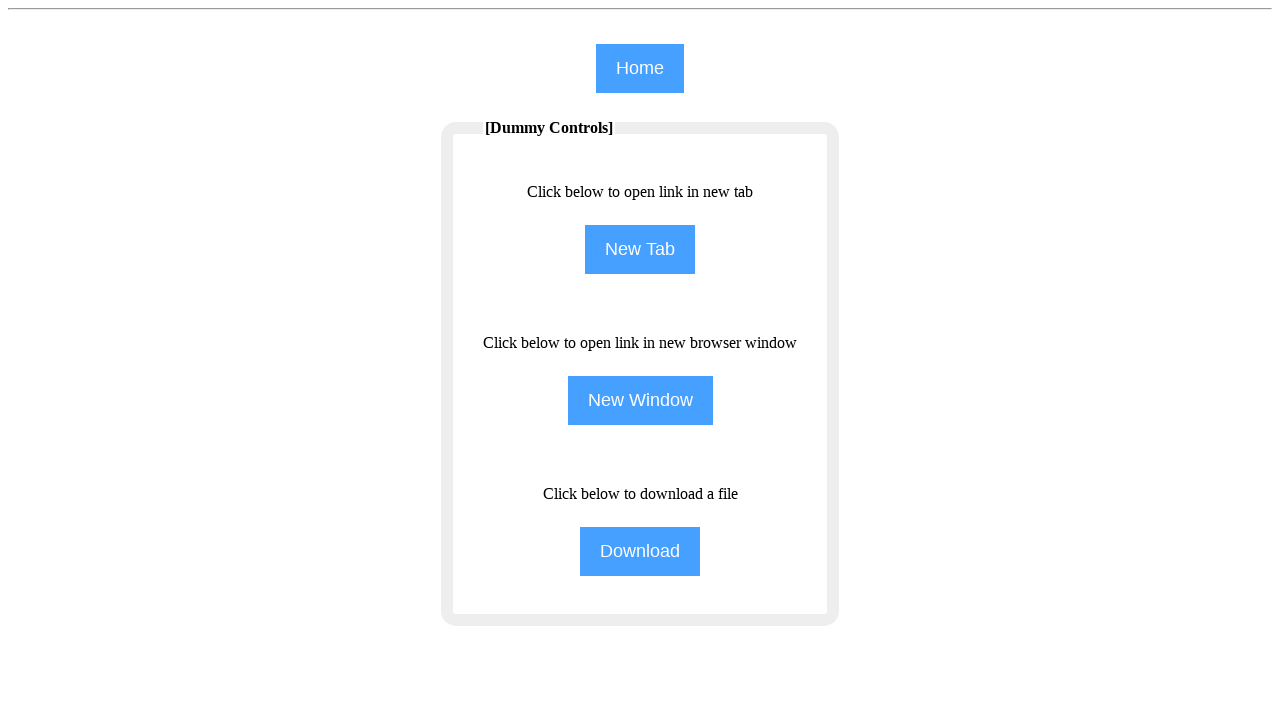